Tests dropdown selection functionality by selecting currency values using different methods (by value, by text, and by index)

Starting URL: https://rahulshettyacademy.com/dropdownsPractise/

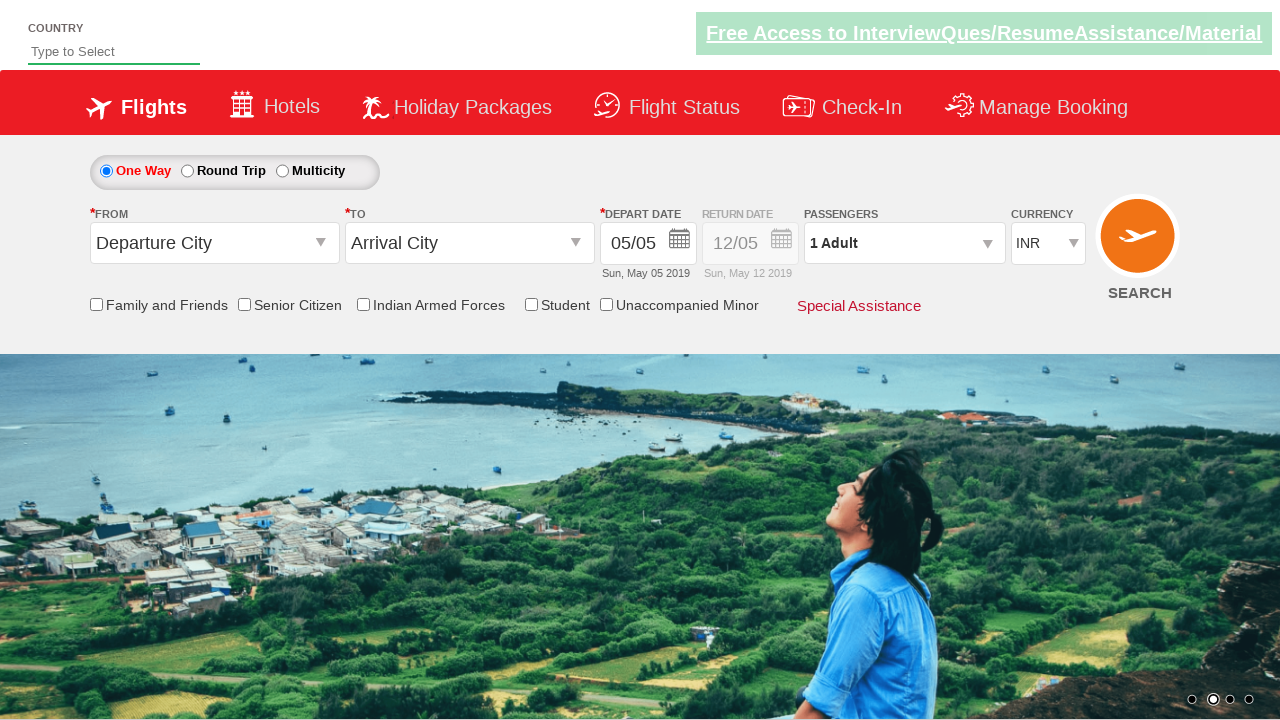

Navigated to dropdowns practice page
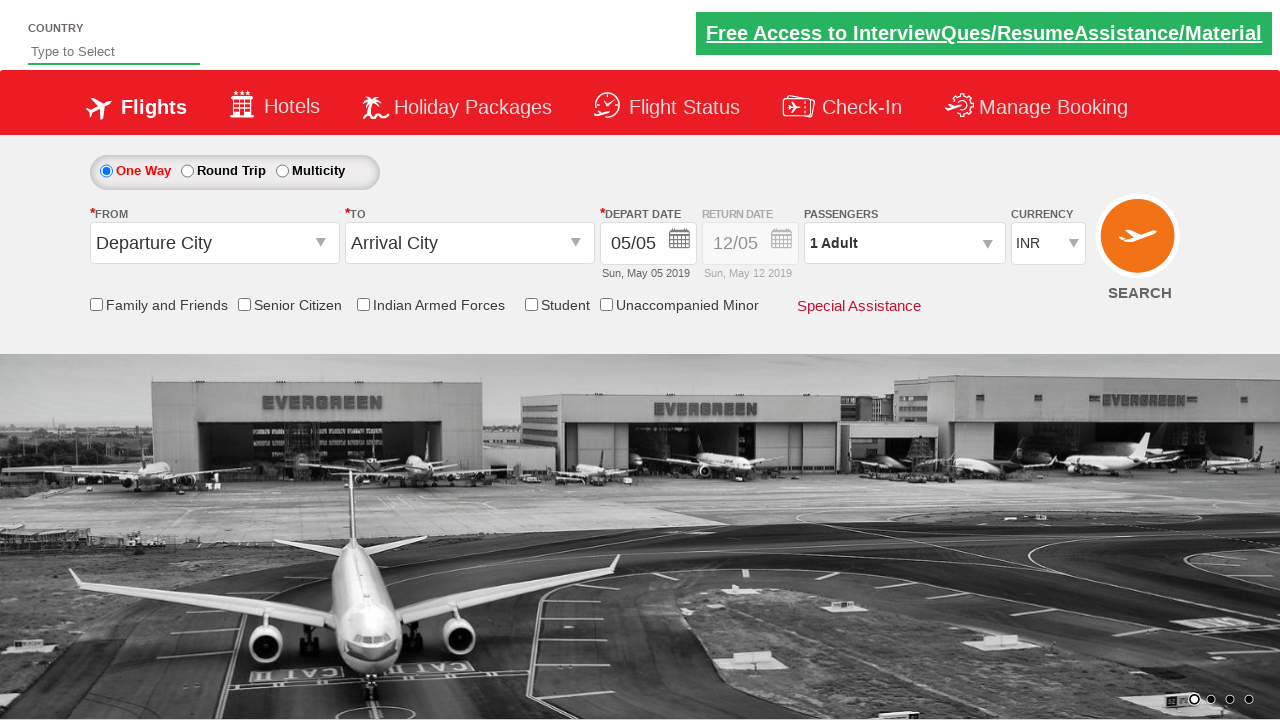

Selected currency dropdown by value 'USD' on #ctl00_mainContent_DropDownListCurrency
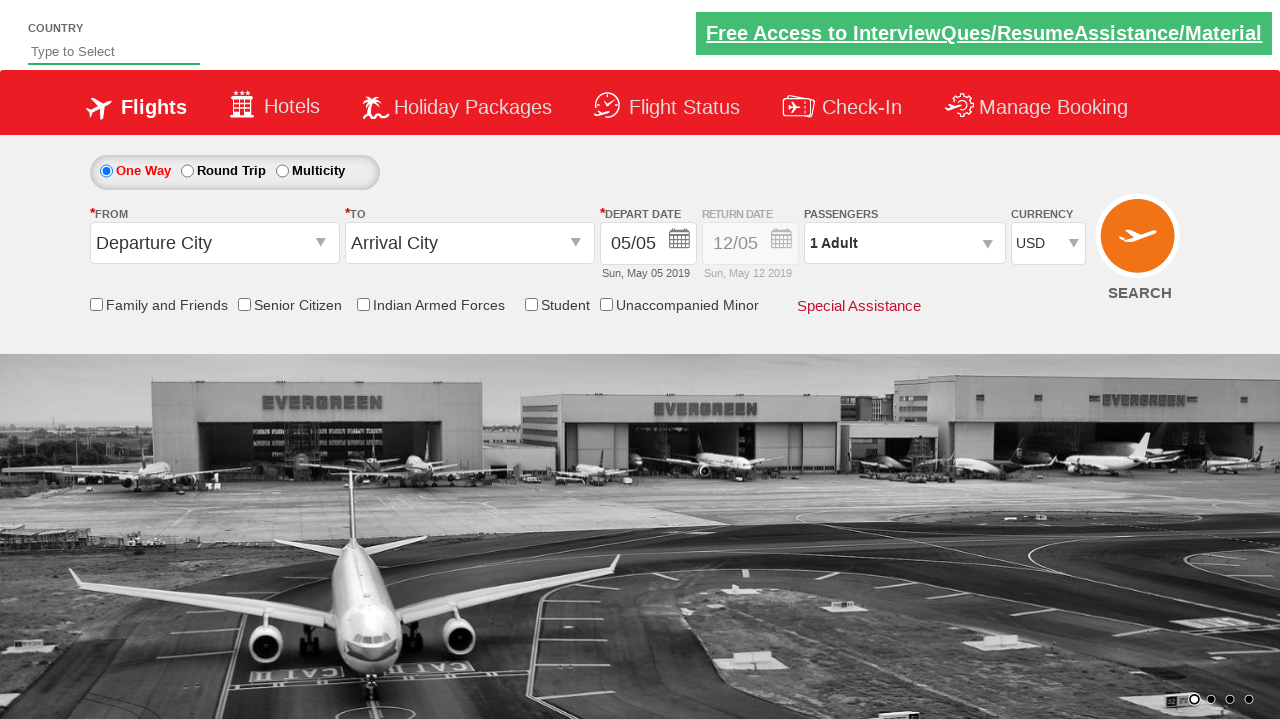

Selected currency dropdown by text 'AED' on #ctl00_mainContent_DropDownListCurrency
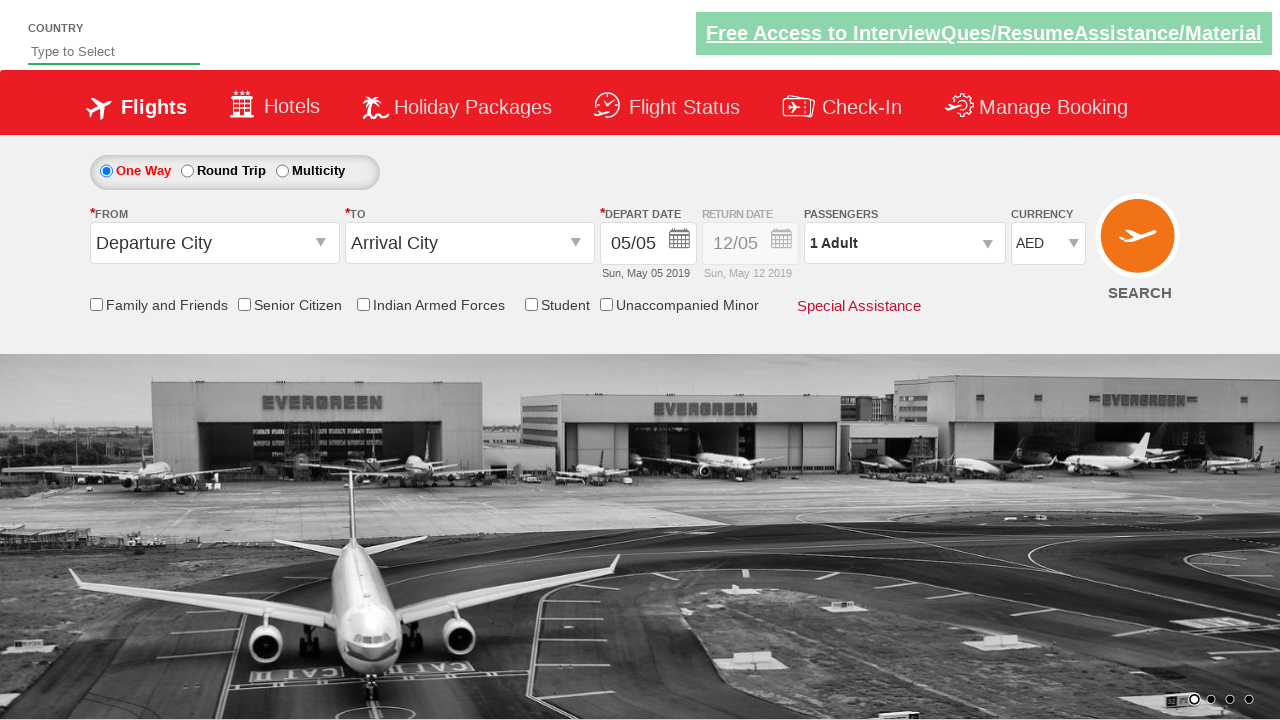

Selected currency dropdown by index 1 on #ctl00_mainContent_DropDownListCurrency
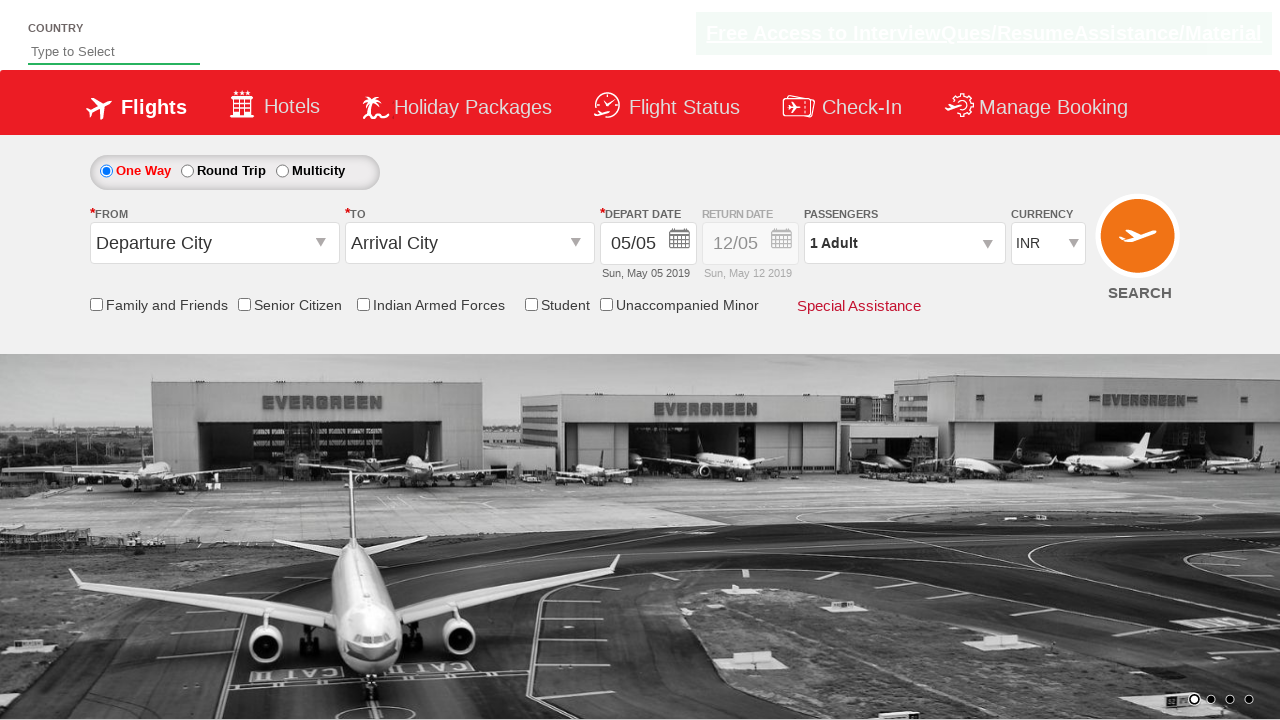

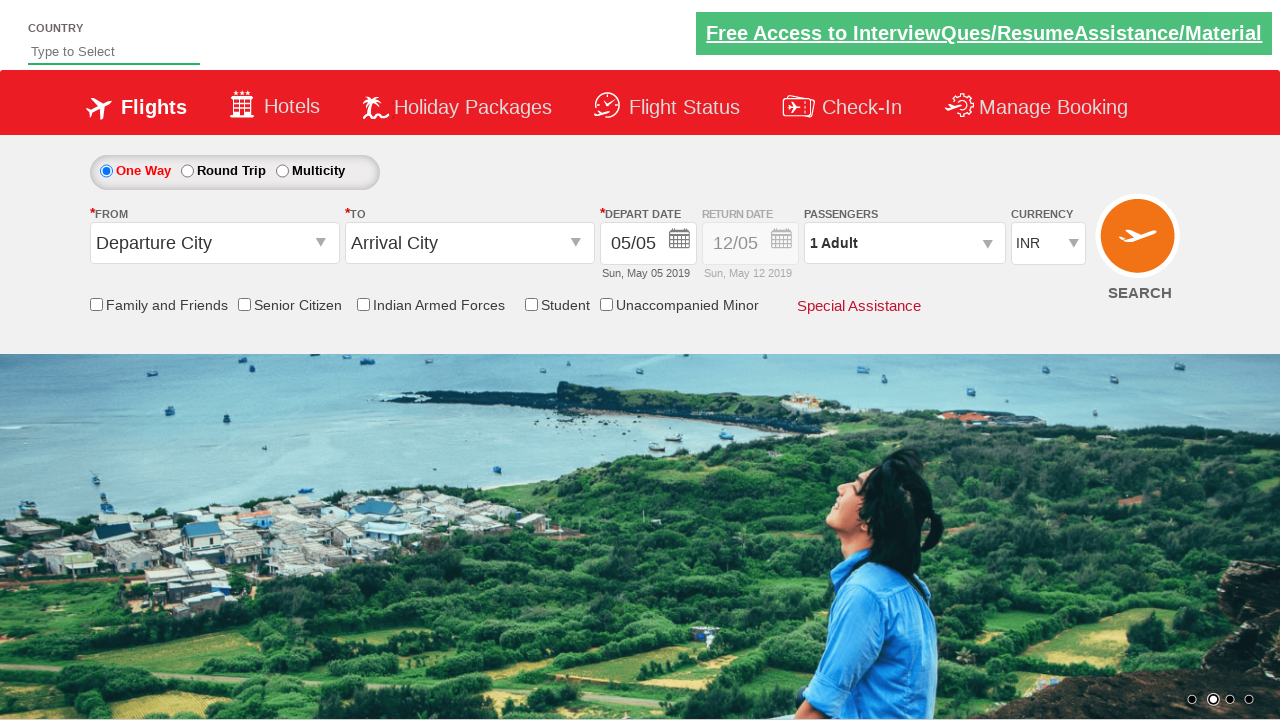